Tests registration form validation by entering mismatched email and confirm email values

Starting URL: https://alada.vn/tai-khoan/dang-ky.html

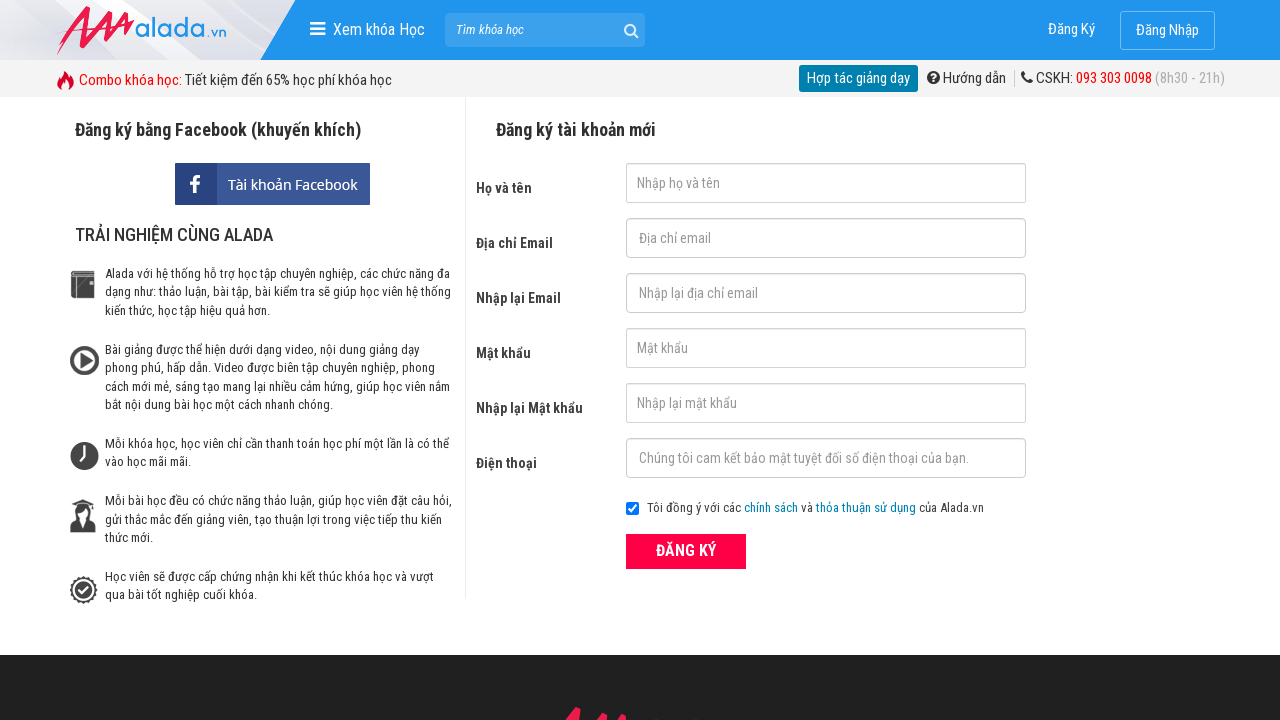

Filled first name field with 'Joe Biden' on #txtFirstname
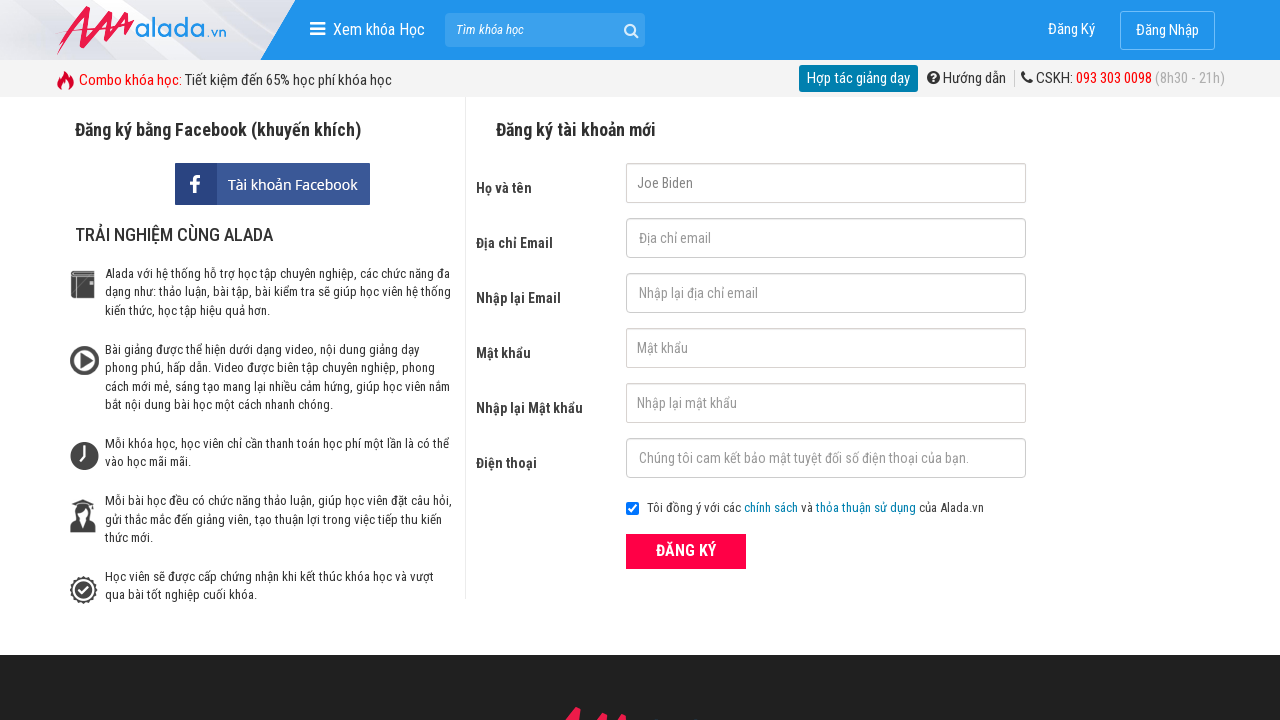

Filled email field with 'johnwick@gmail.net' on #txtEmail
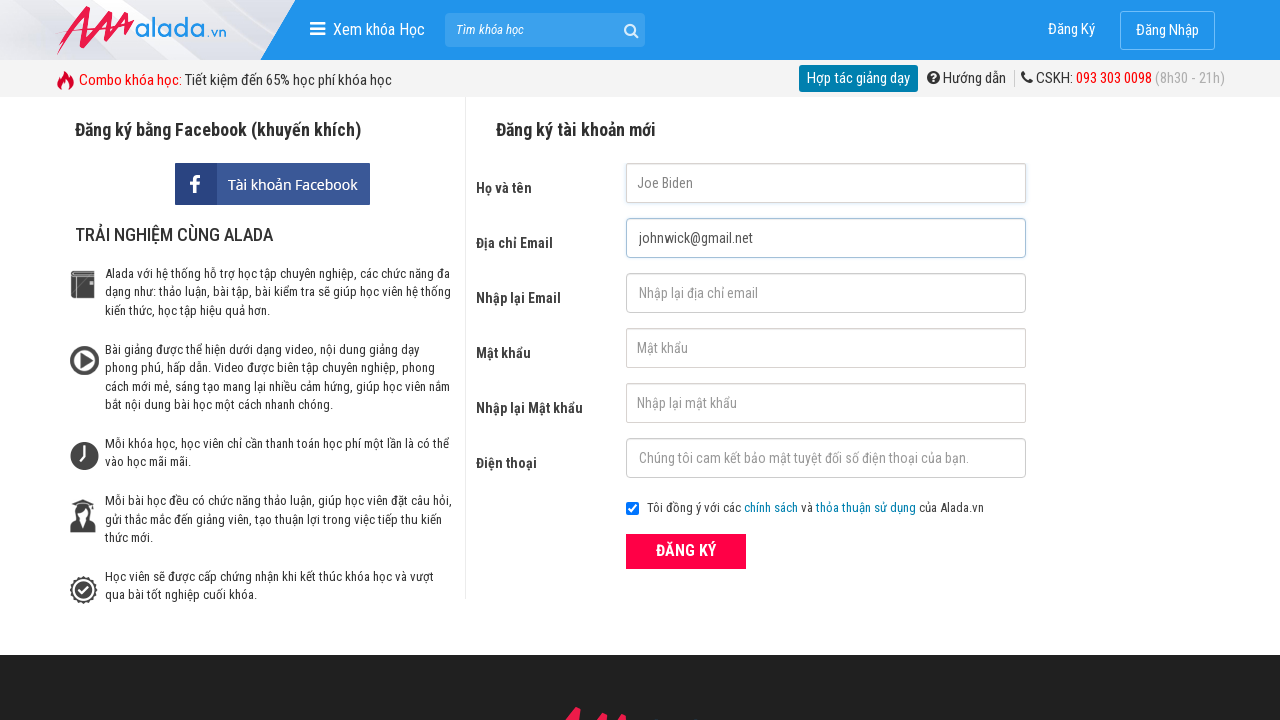

Filled confirm email field with 'johnwick@gmail.com' (mismatched) on #txtCEmail
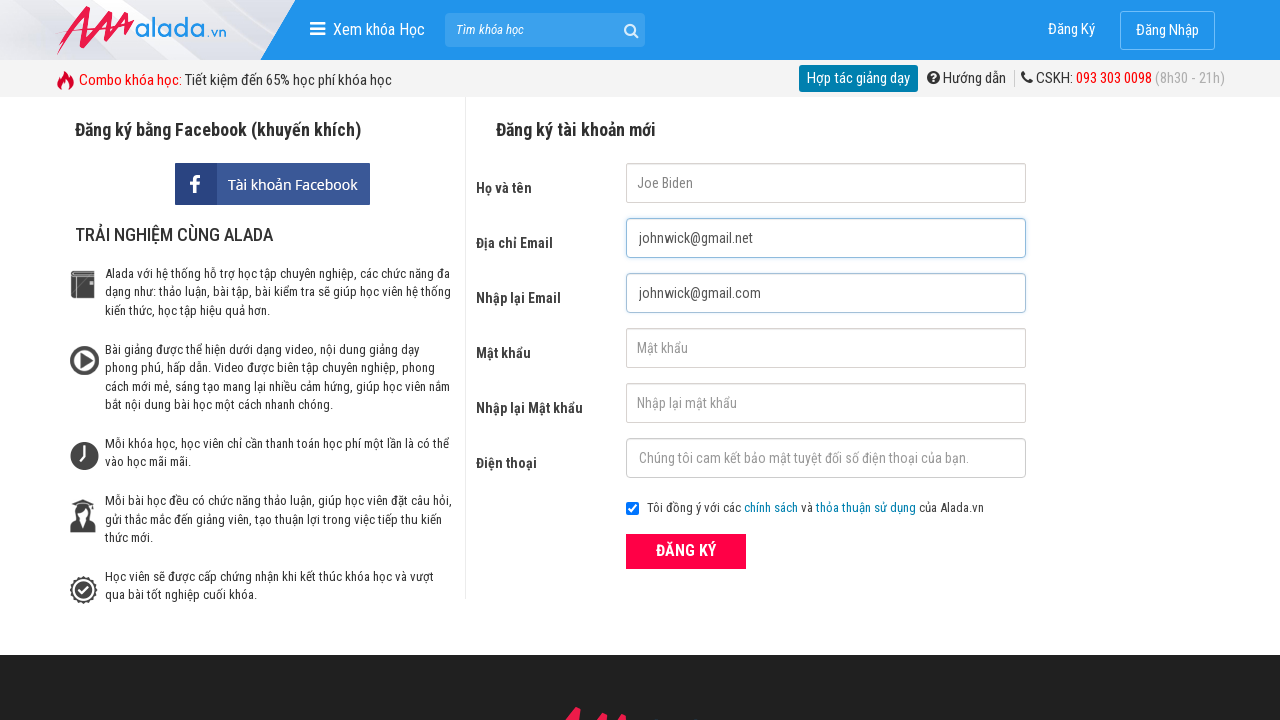

Filled password field with '123456' on #txtPassword
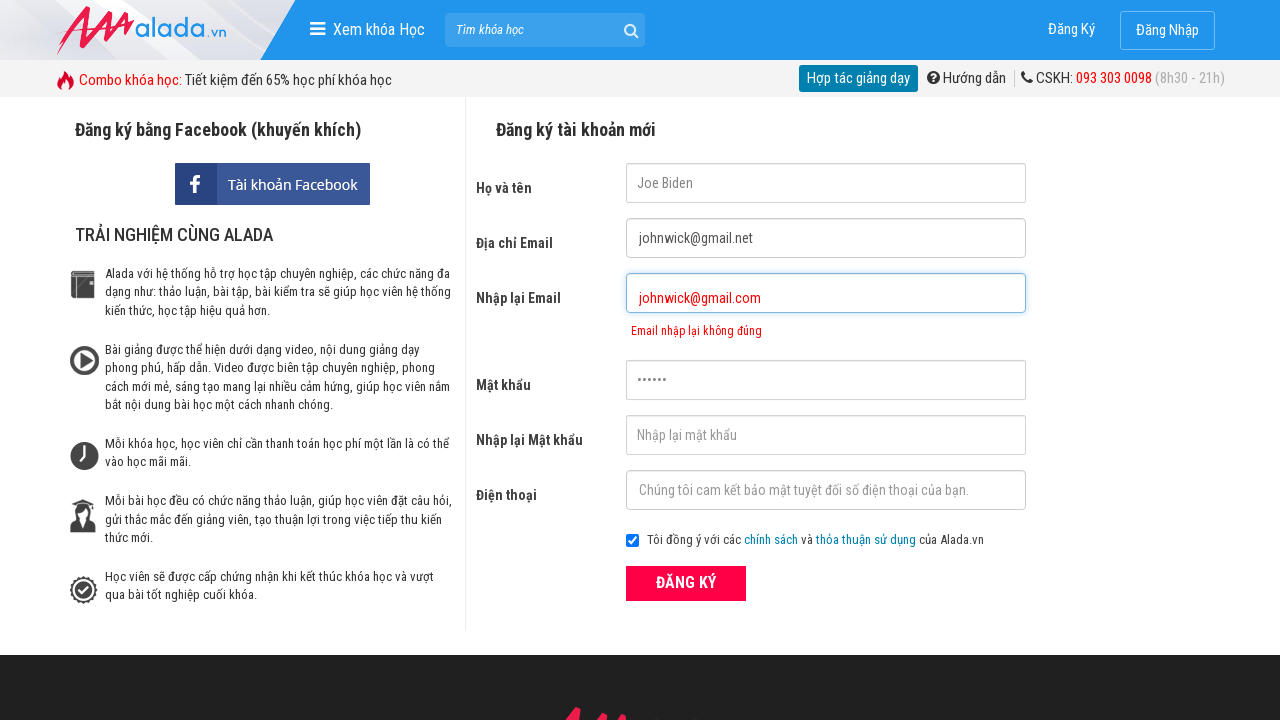

Filled confirm password field with '123456' on #txtCPassword
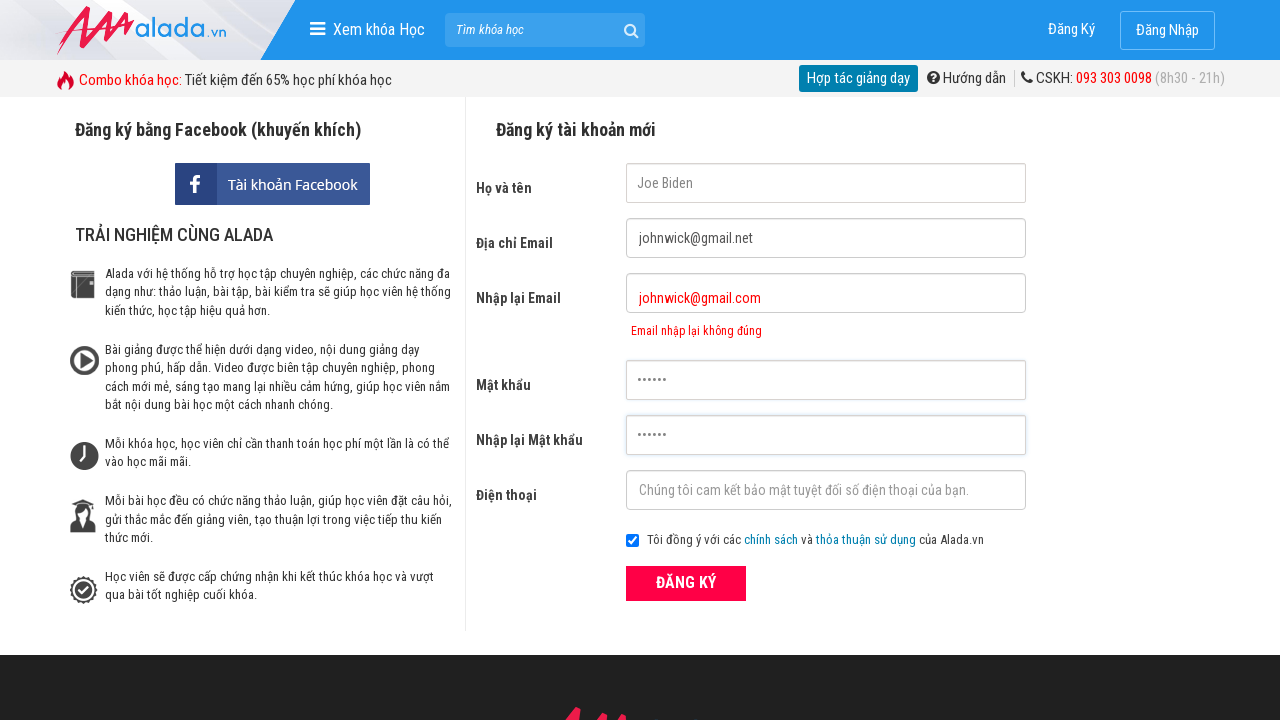

Filled phone field with '0353352899' on #txtPhone
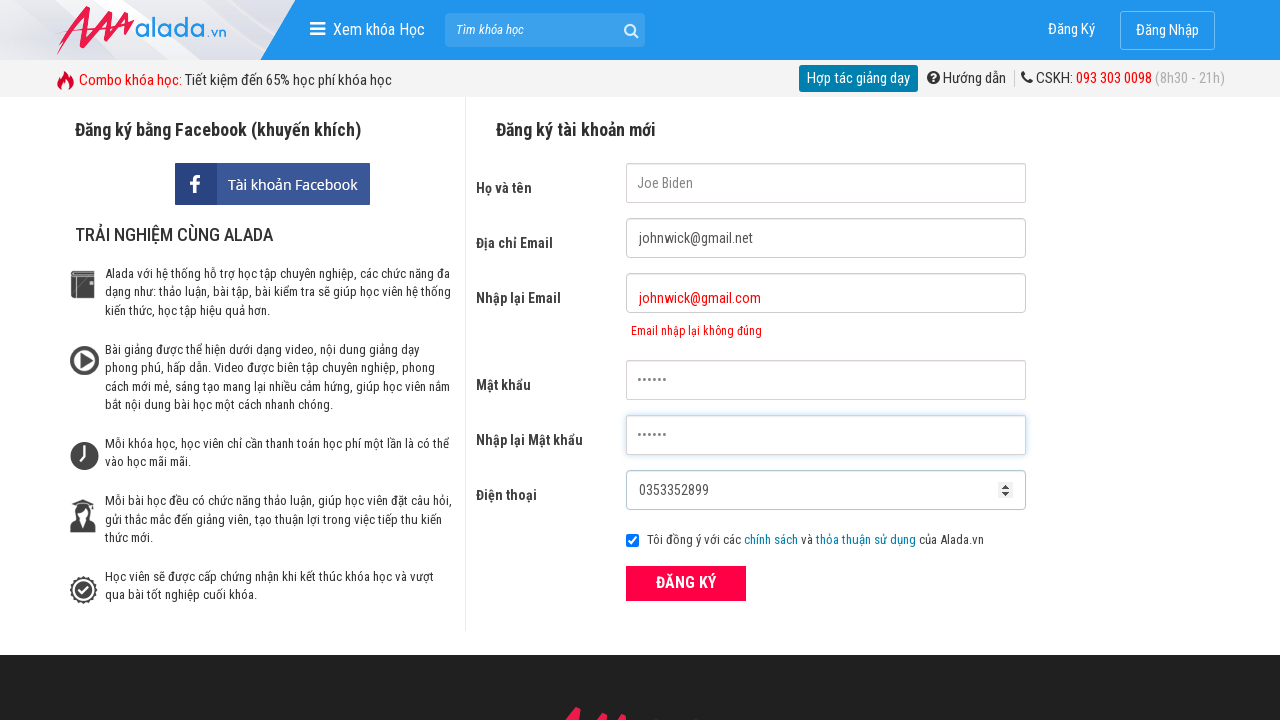

Clicked ĐĂNG KÝ (register) button at (686, 583) on xpath=//button[text()='ĐĂNG KÝ' and @type='submit']
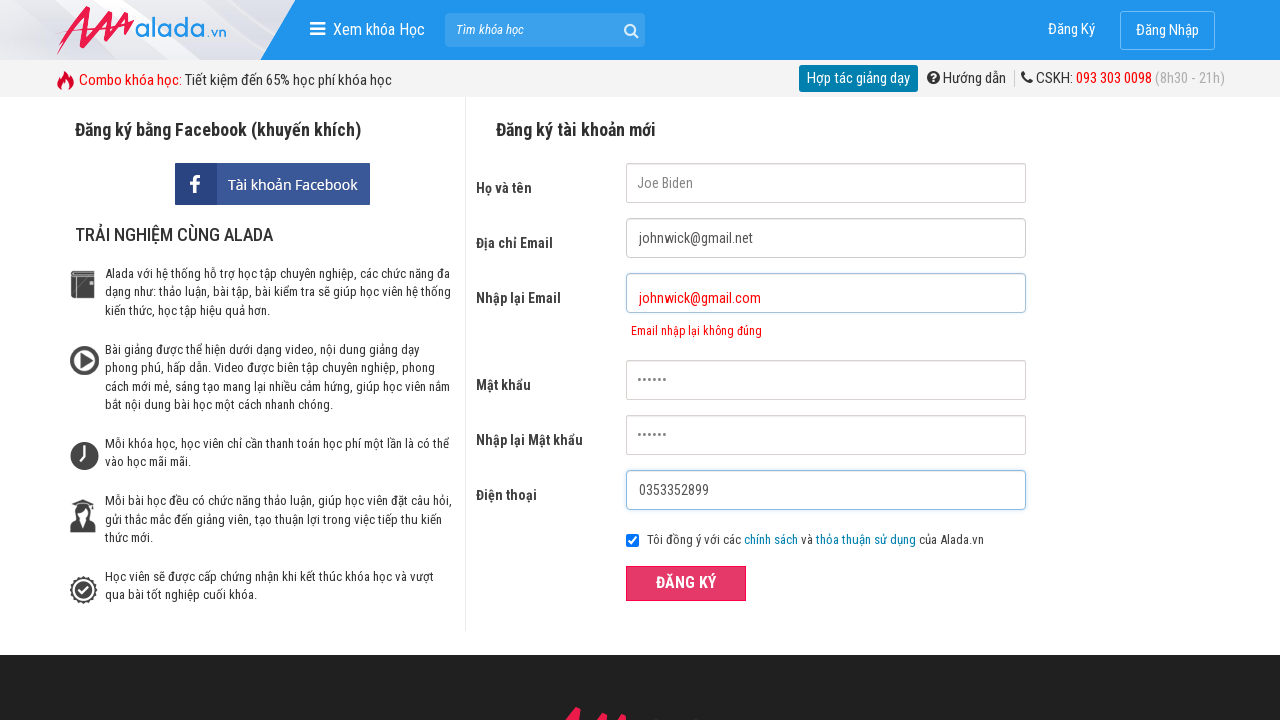

Confirm email error message appeared, validating mismatched emails rejection
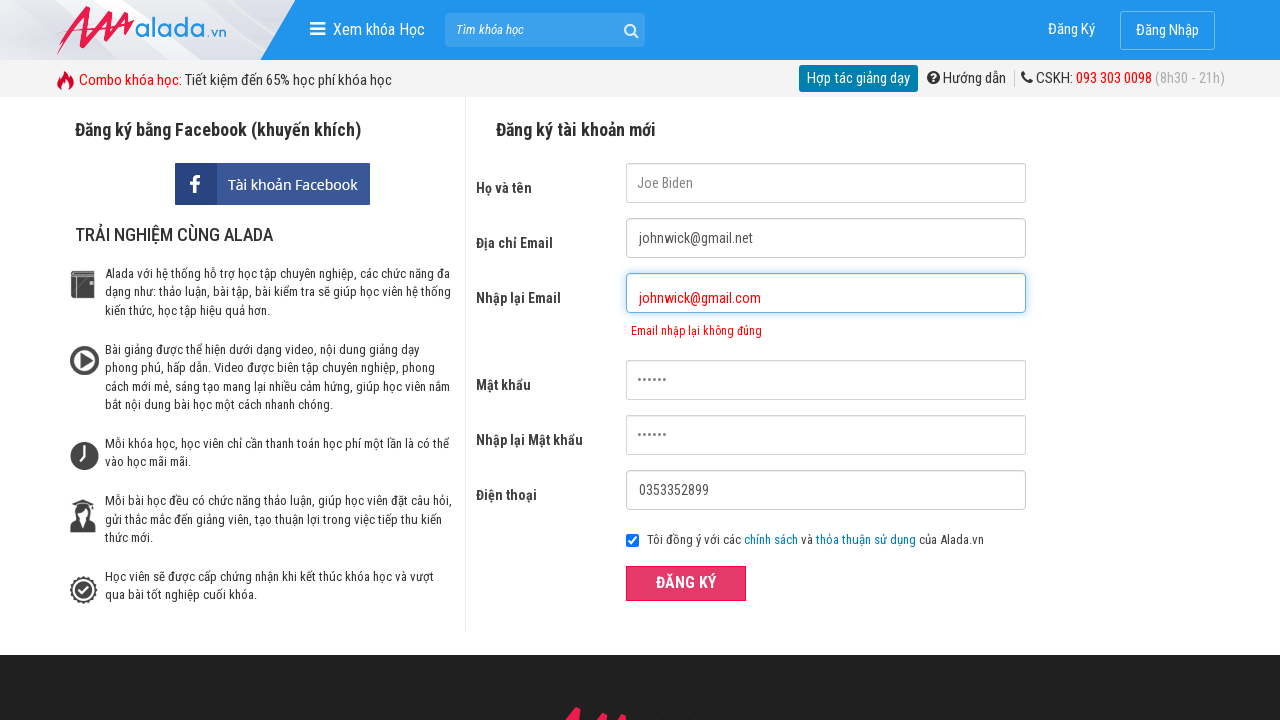

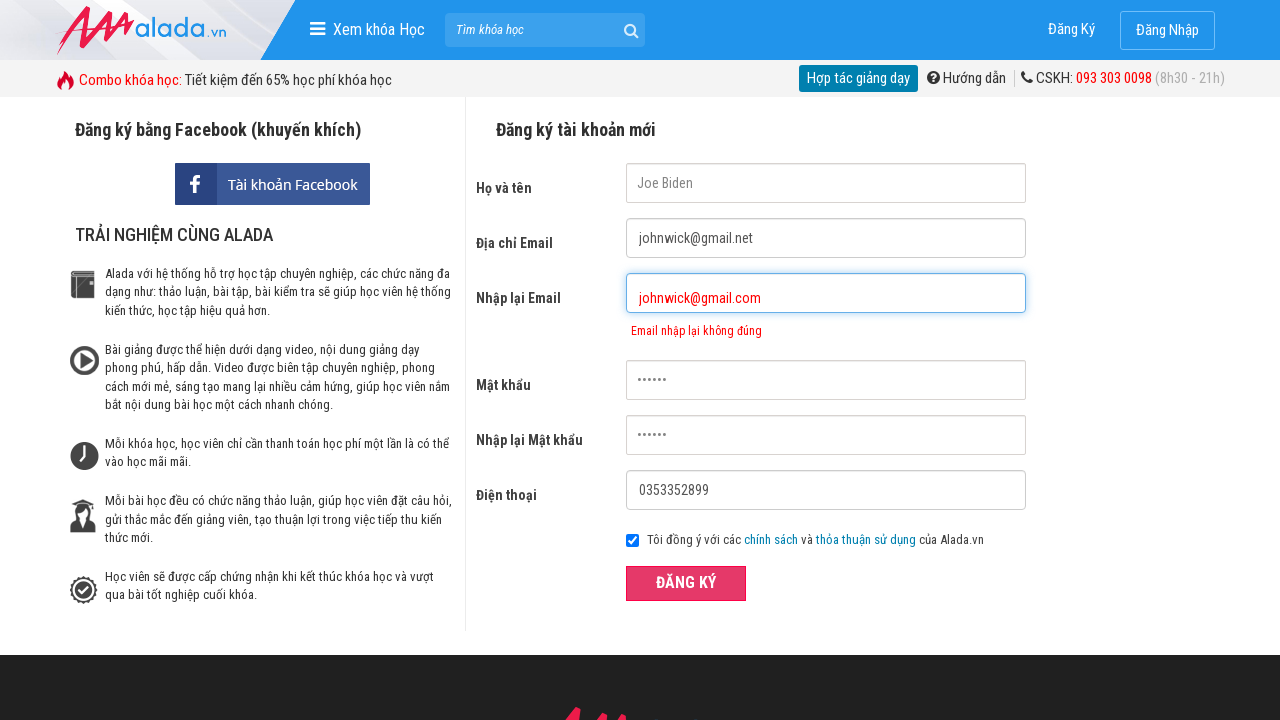